Tests editing a task by double-clicking and changing its text

Starting URL: https://todomvc4tasj.herokuapp.com/

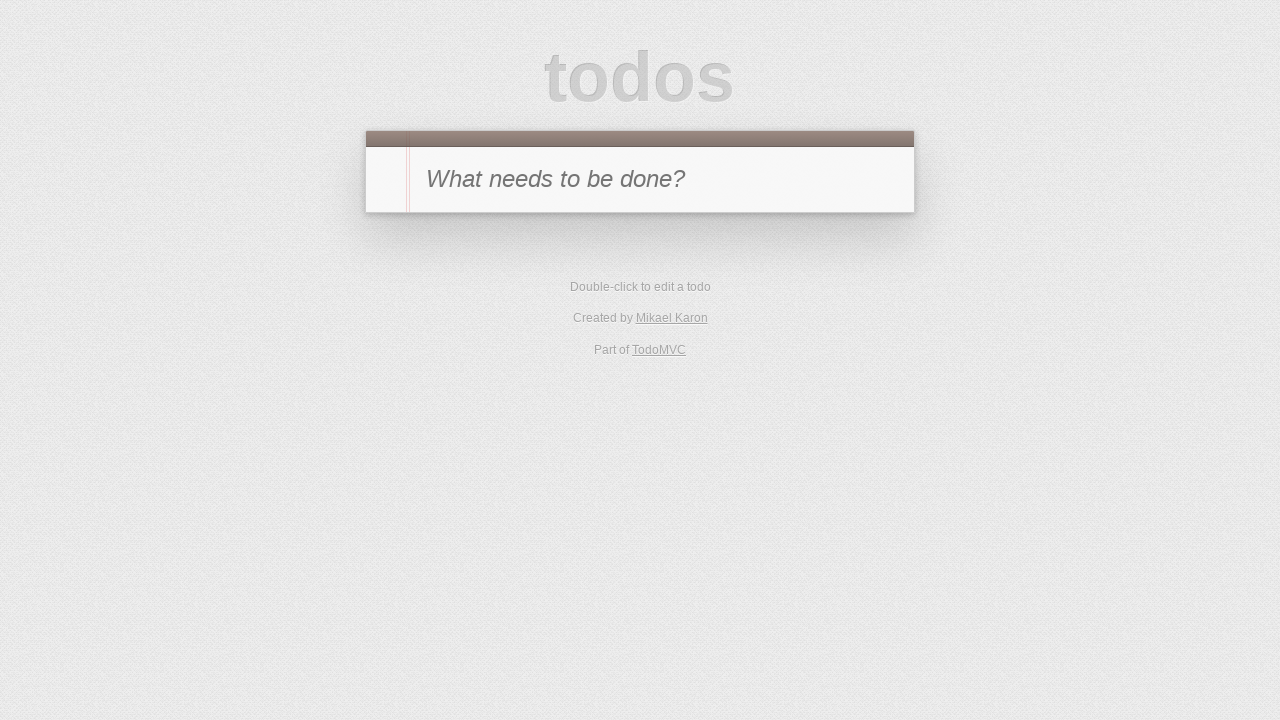

Set up initial task in localStorage
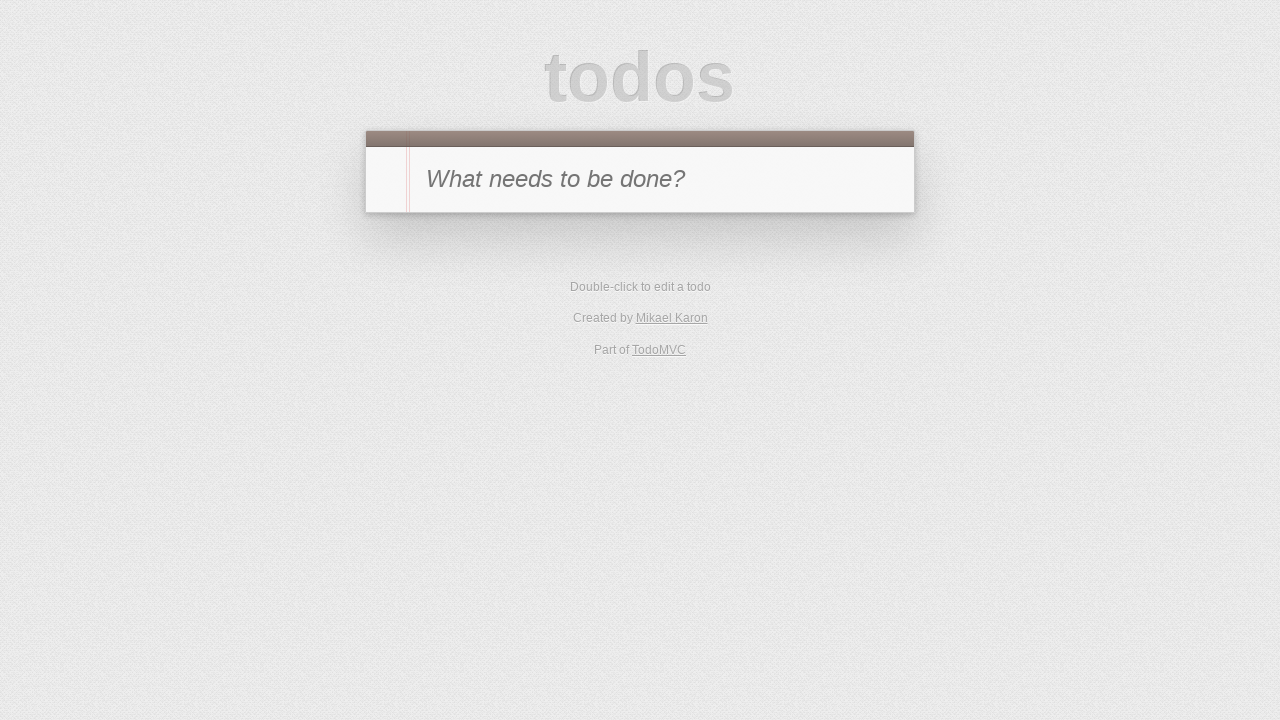

Reloaded page to load task from localStorage
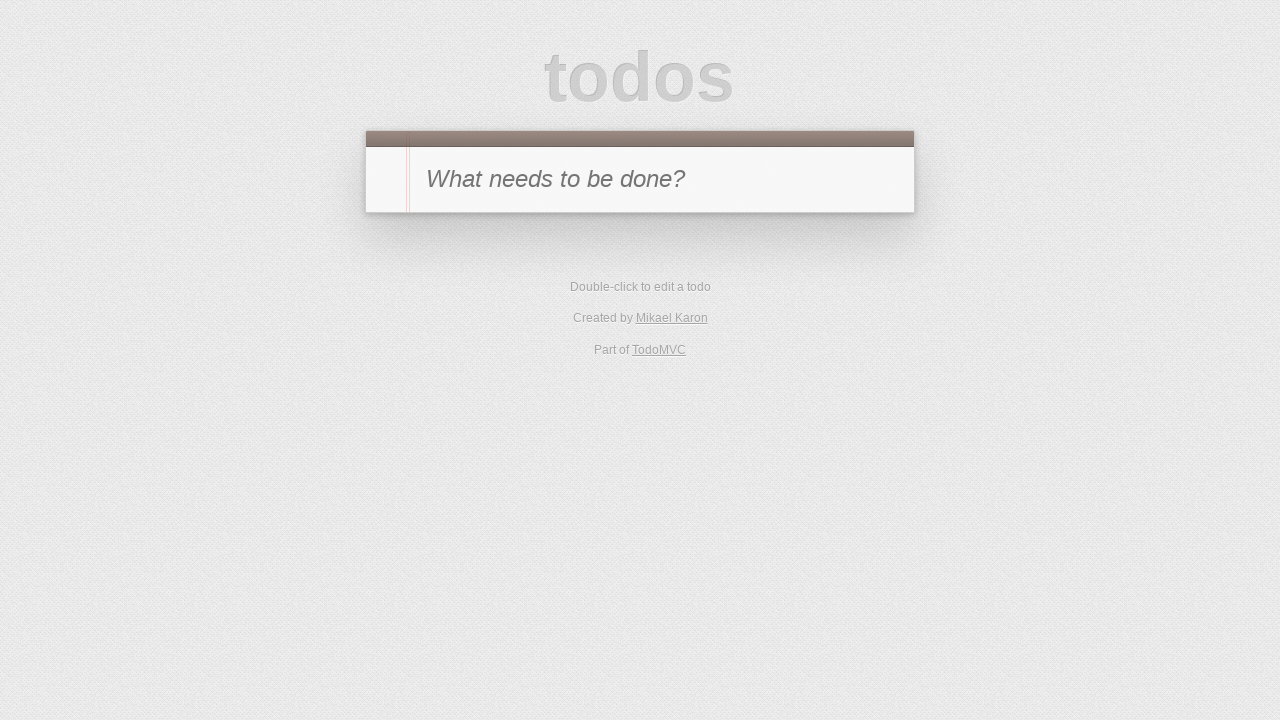

Double-clicked task '1' to enter edit mode at (640, 242) on #todo-list li:has-text('1')
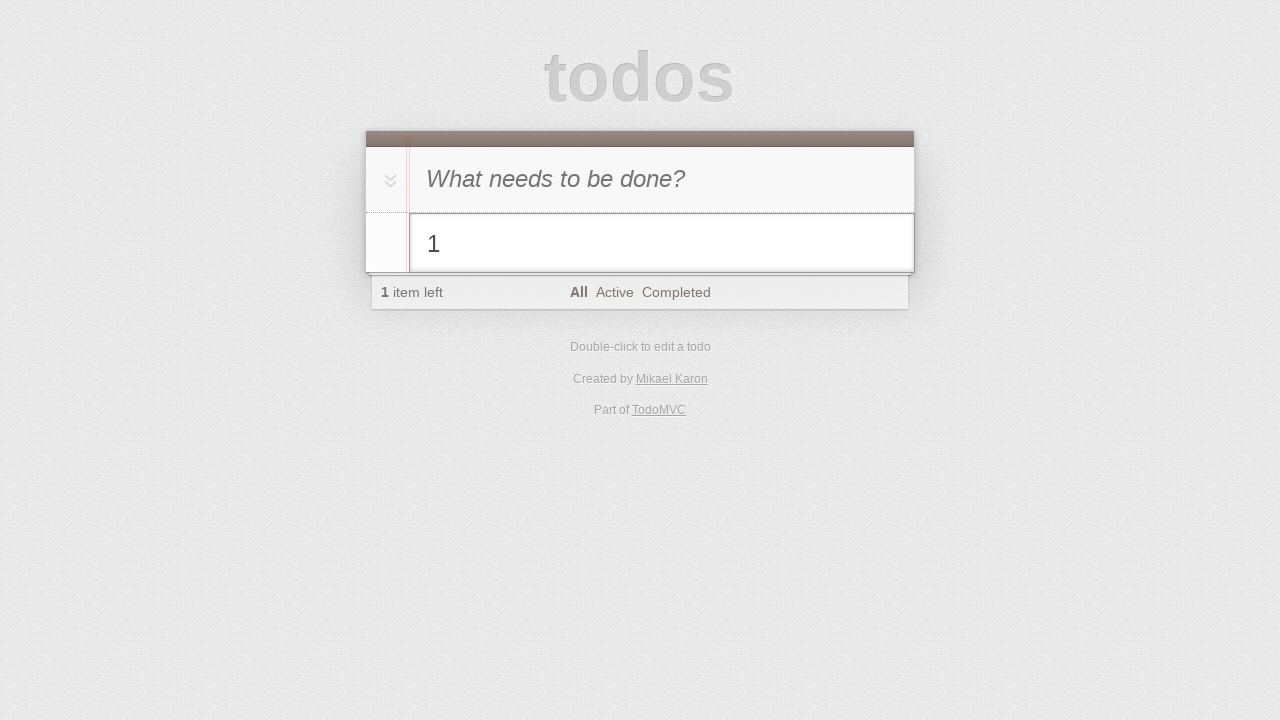

Filled edit field with '1 edited' on #todo-list li.editing .edit
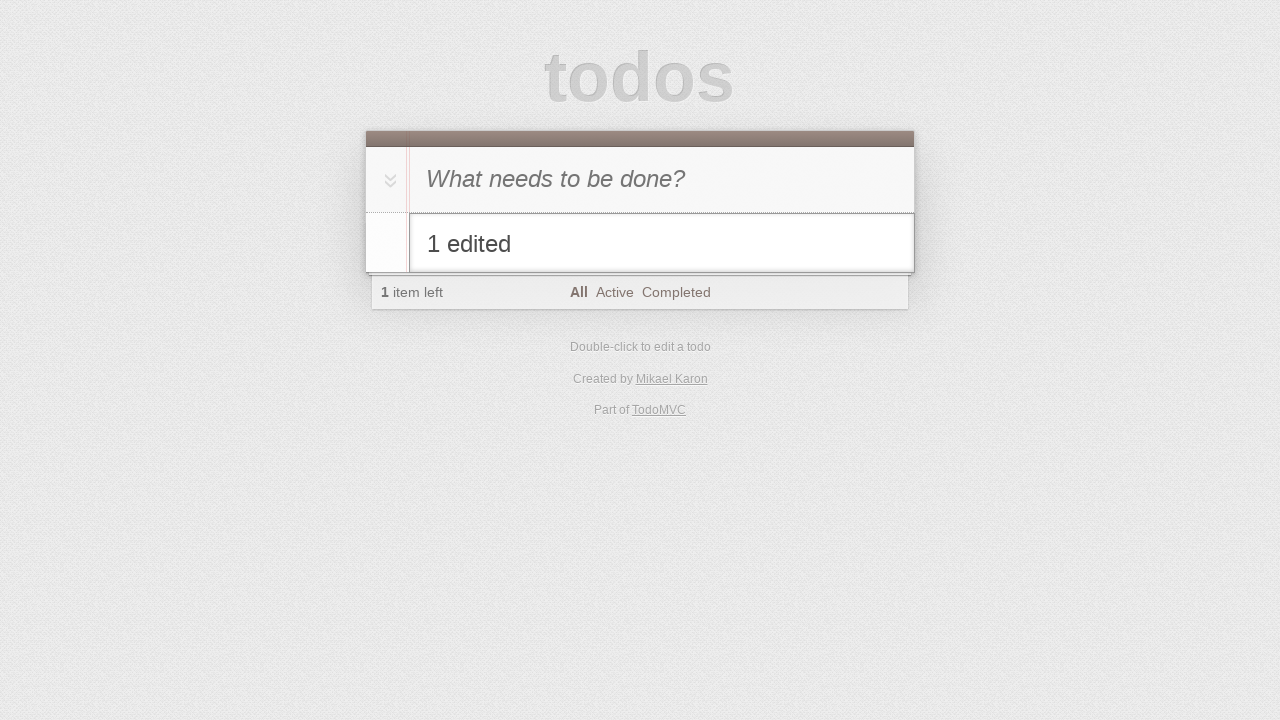

Pressed Enter to confirm task edit on #todo-list li.editing .edit
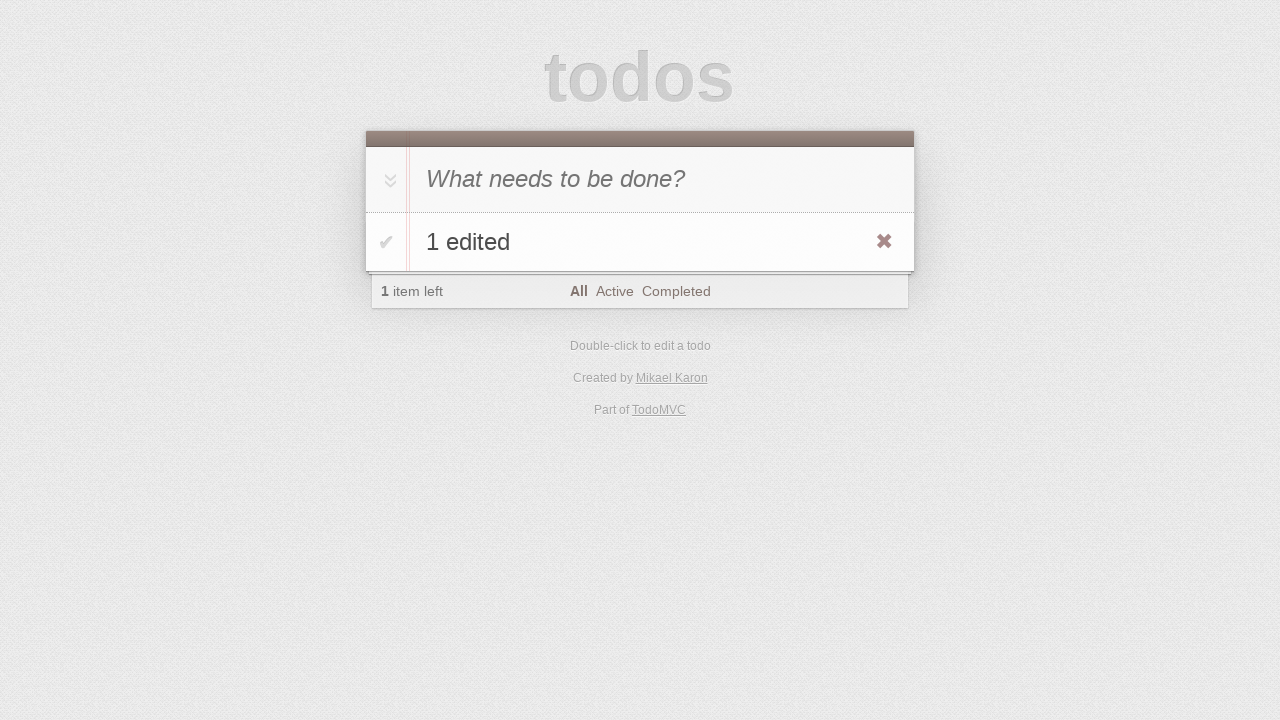

Verified edited task '1 edited' is visible
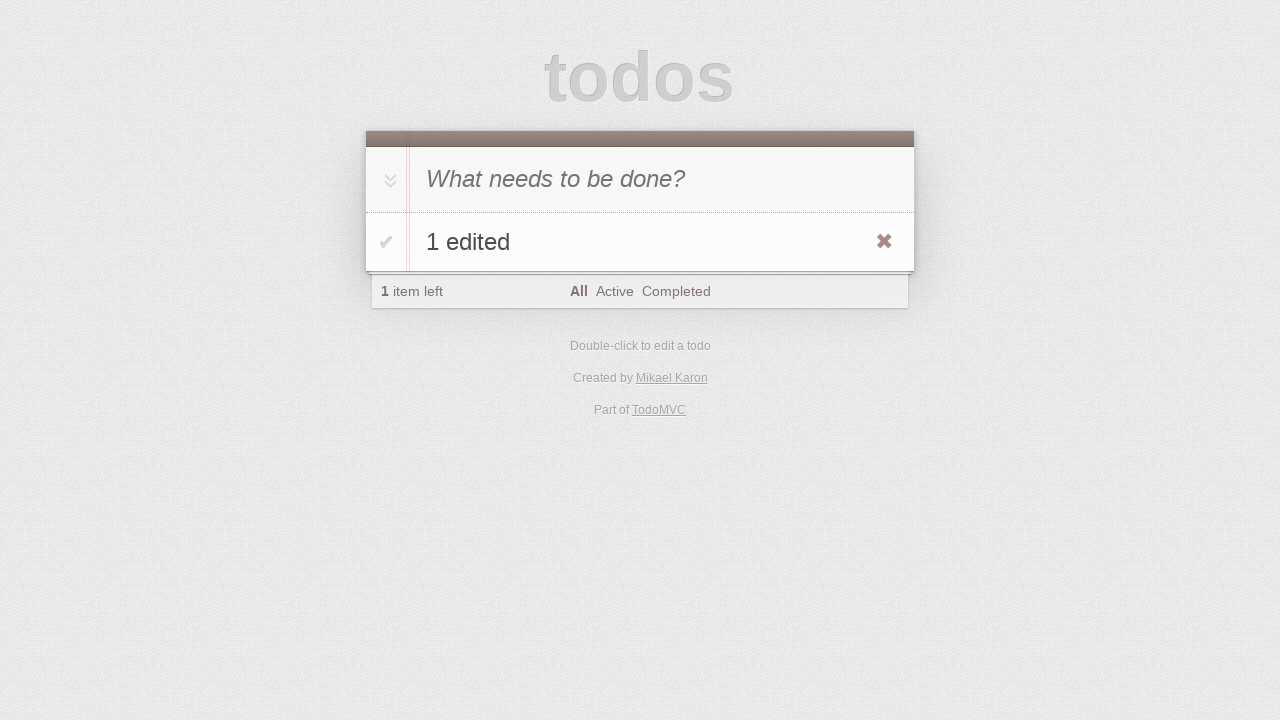

Verified items left count is 1
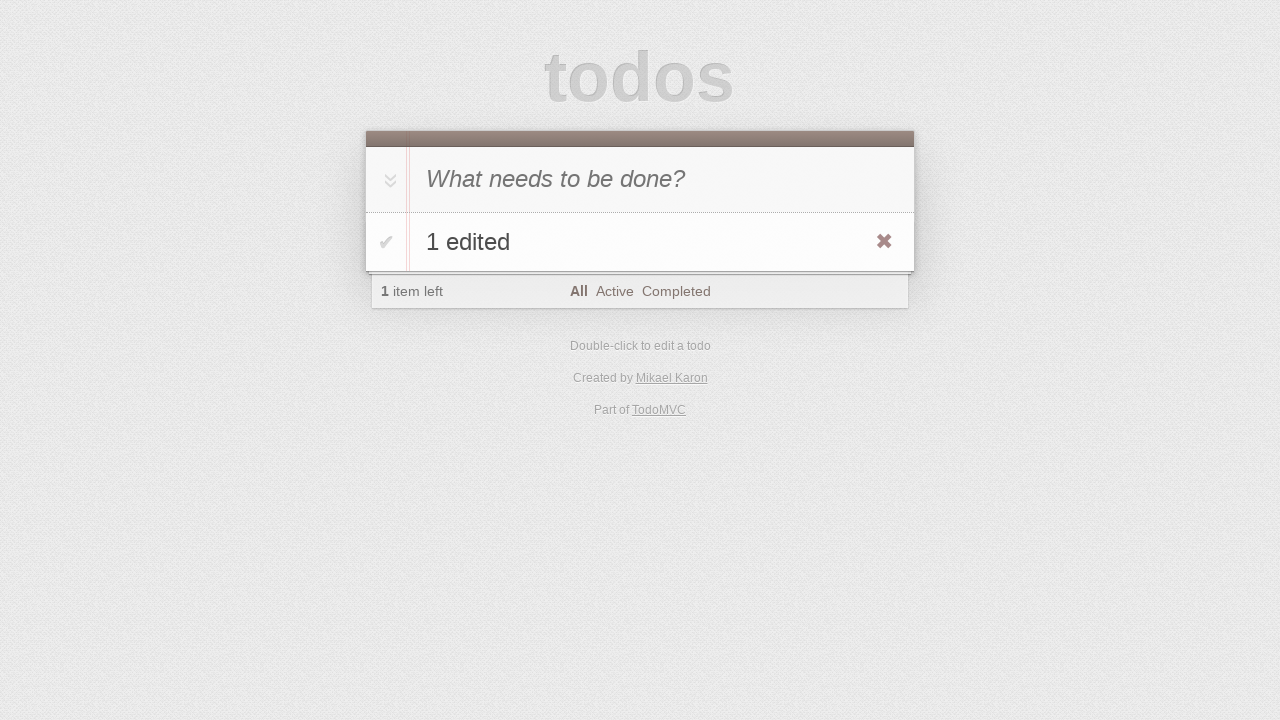

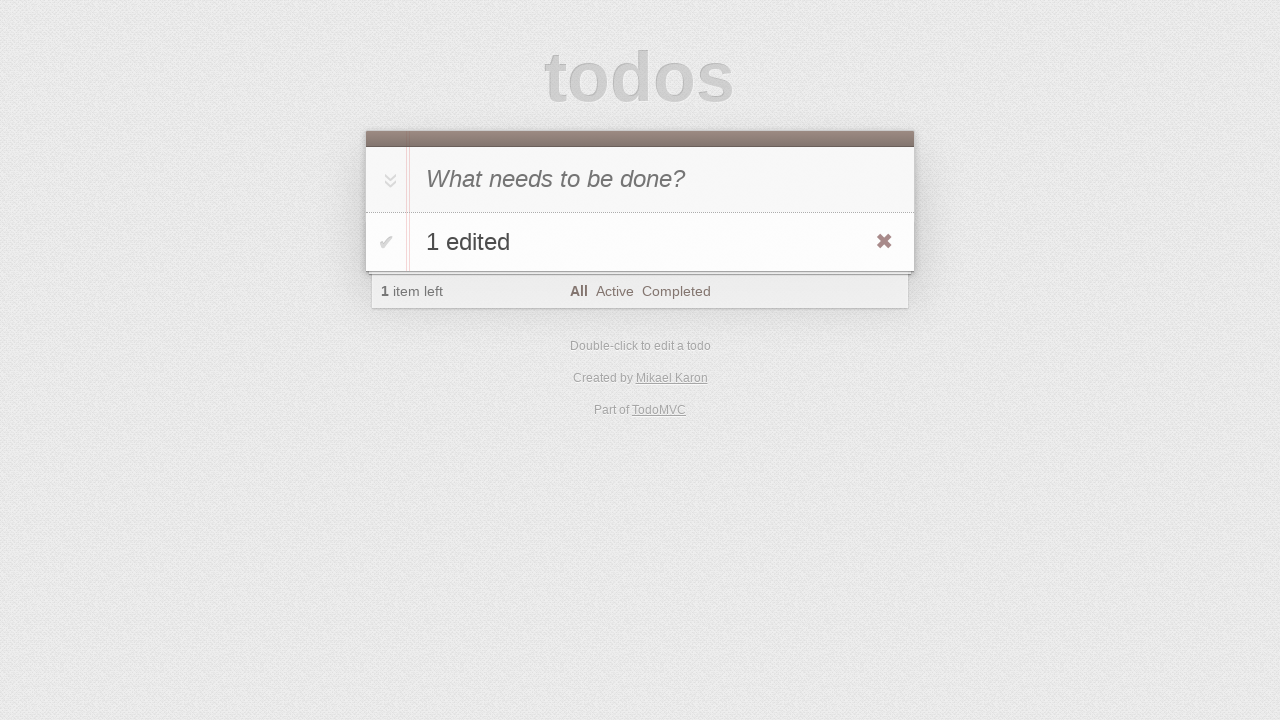